Tests multiple window handling by clicking a link that opens a new window, switching between windows, and verifying window titles

Starting URL: https://the-internet.herokuapp.com/windows

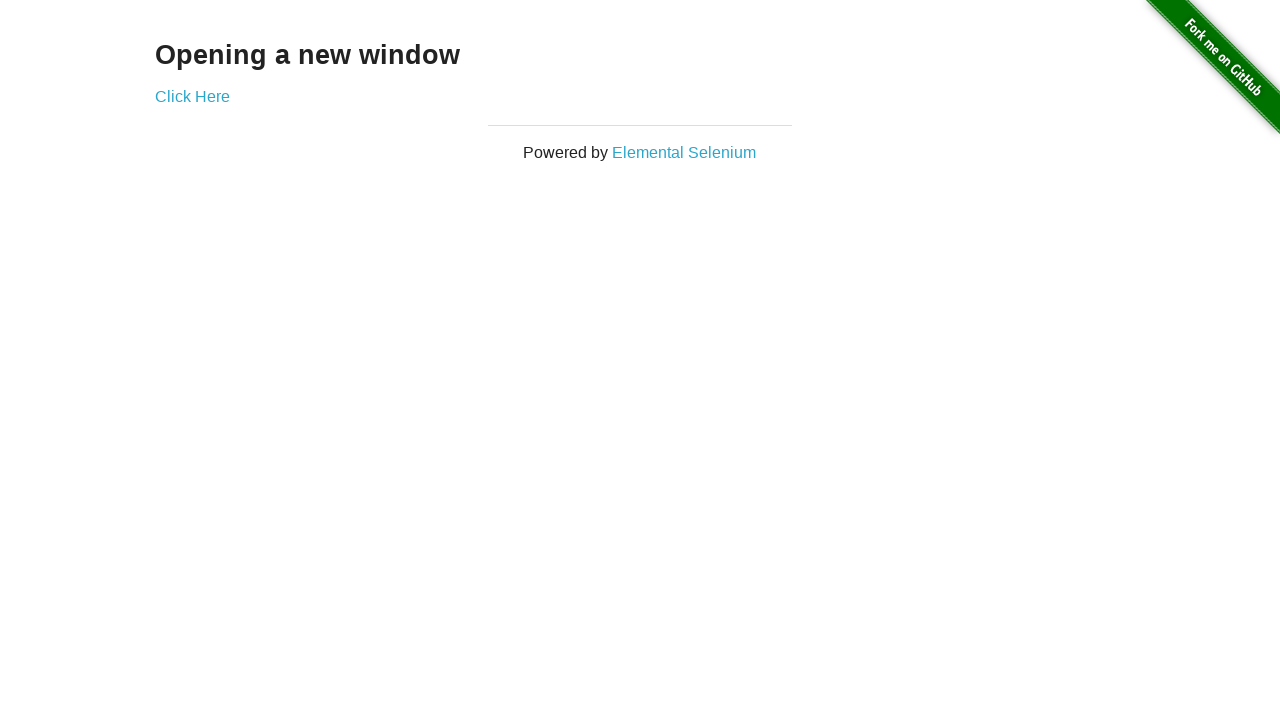

Clicked link to open new window at (192, 96) on a:has-text('Click Here')
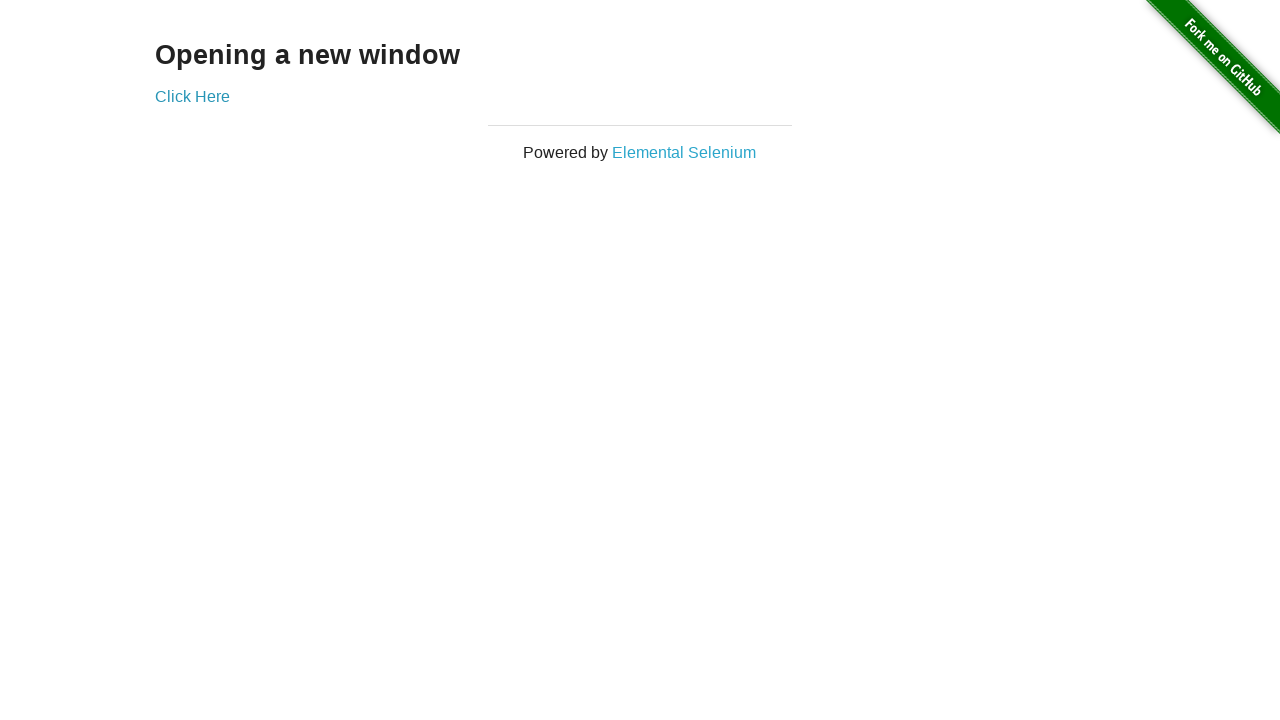

New window opened and captured
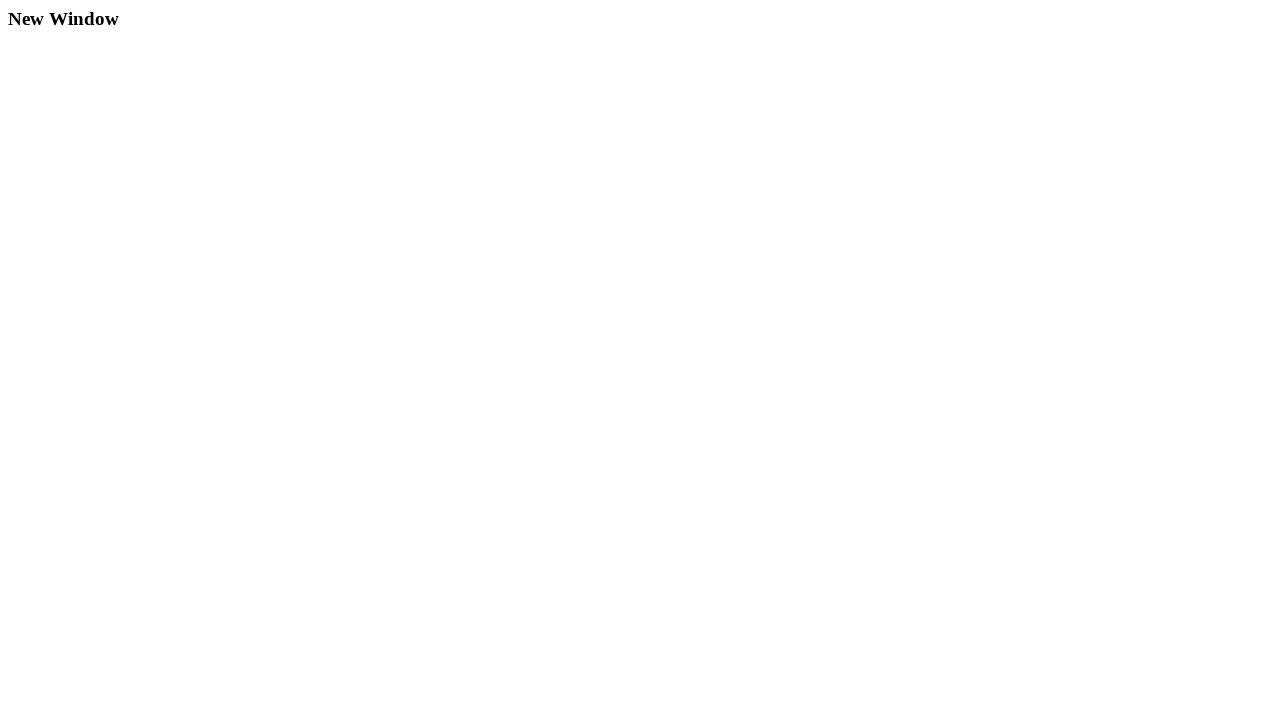

Verified new window title is 'New Window'
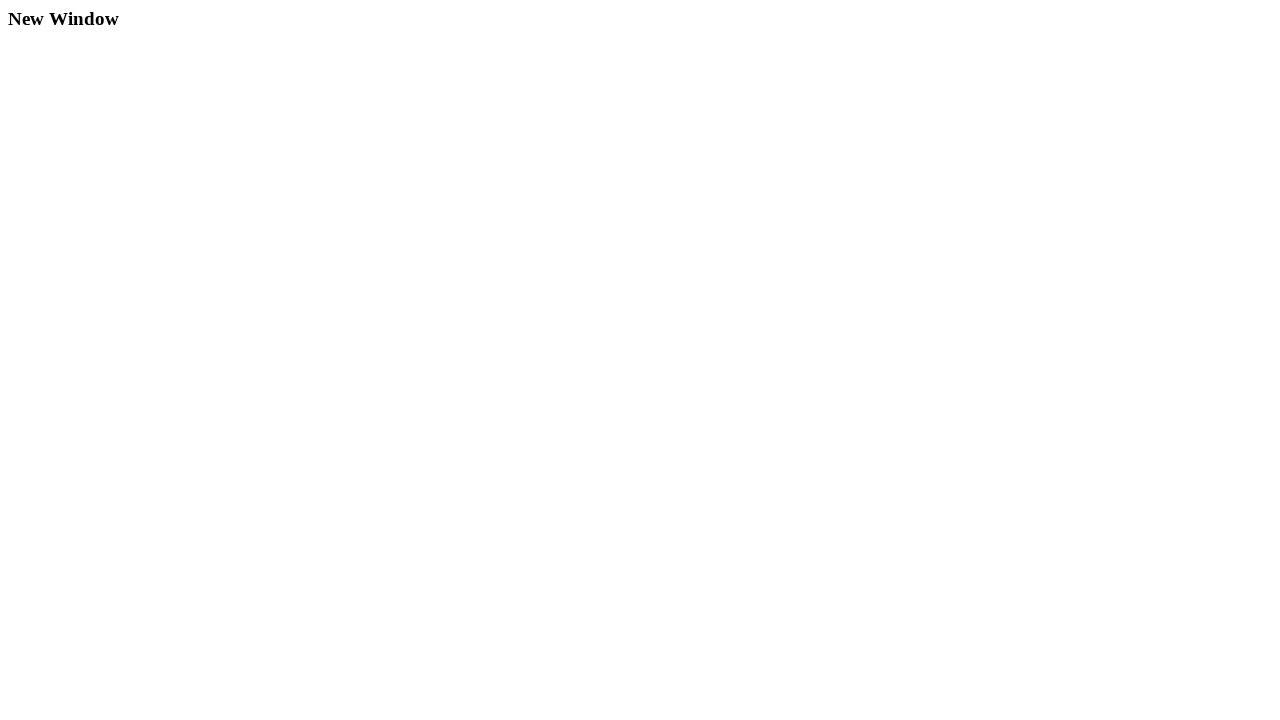

Verified original window title is 'The Internet'
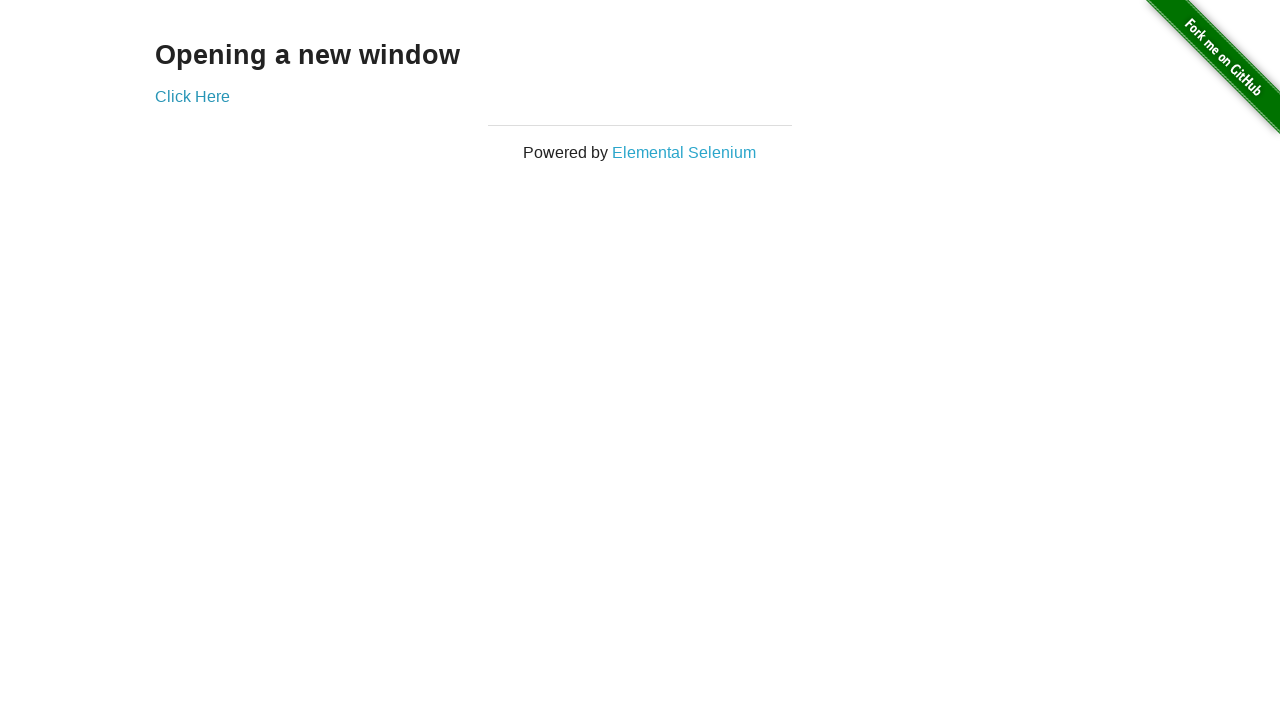

Closed the new window
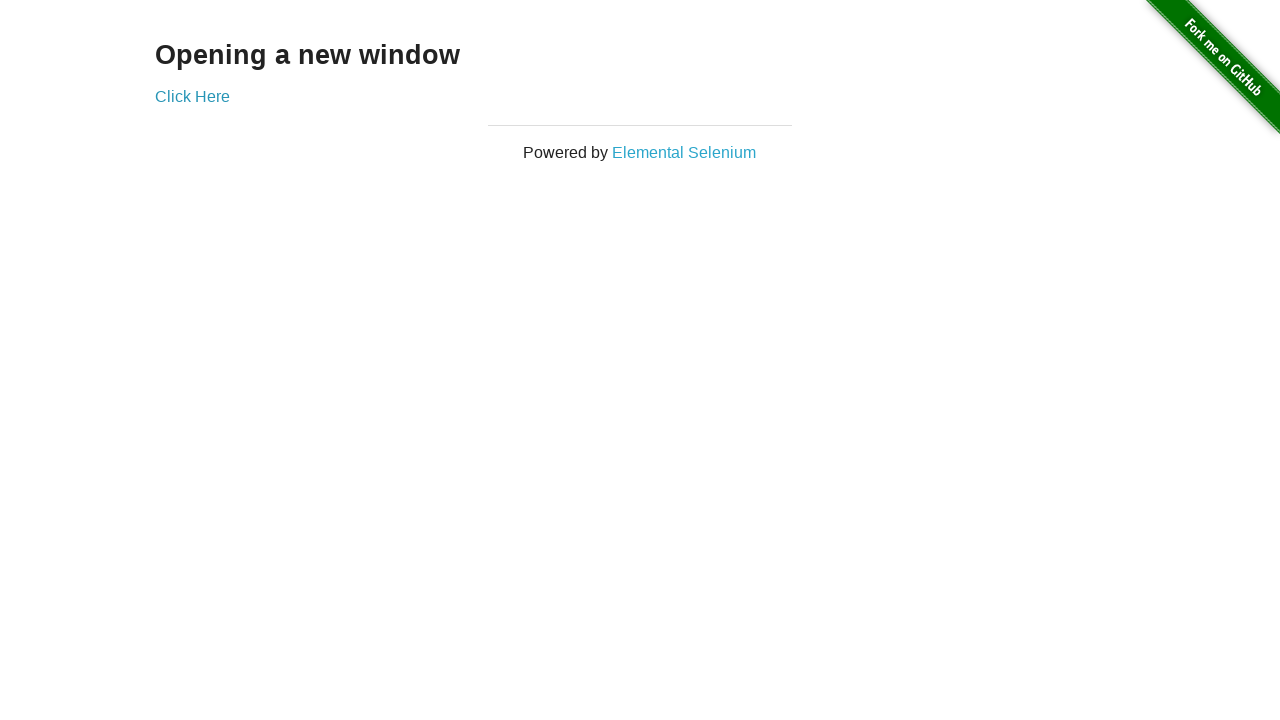

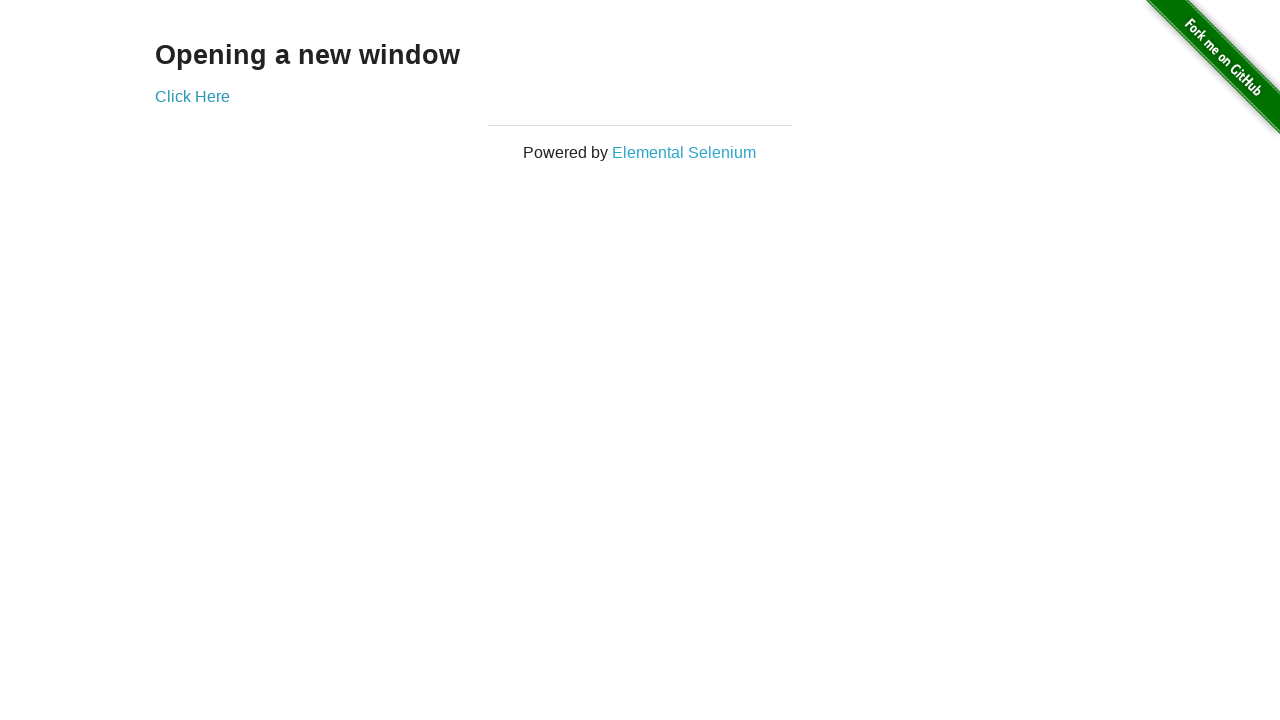